Tests checkbox functionality by verifying initial states of two checkboxes, then clicking both to toggle their states and verifying the changes

Starting URL: https://theinternet.przyklady.javastart.pl/checkboxes

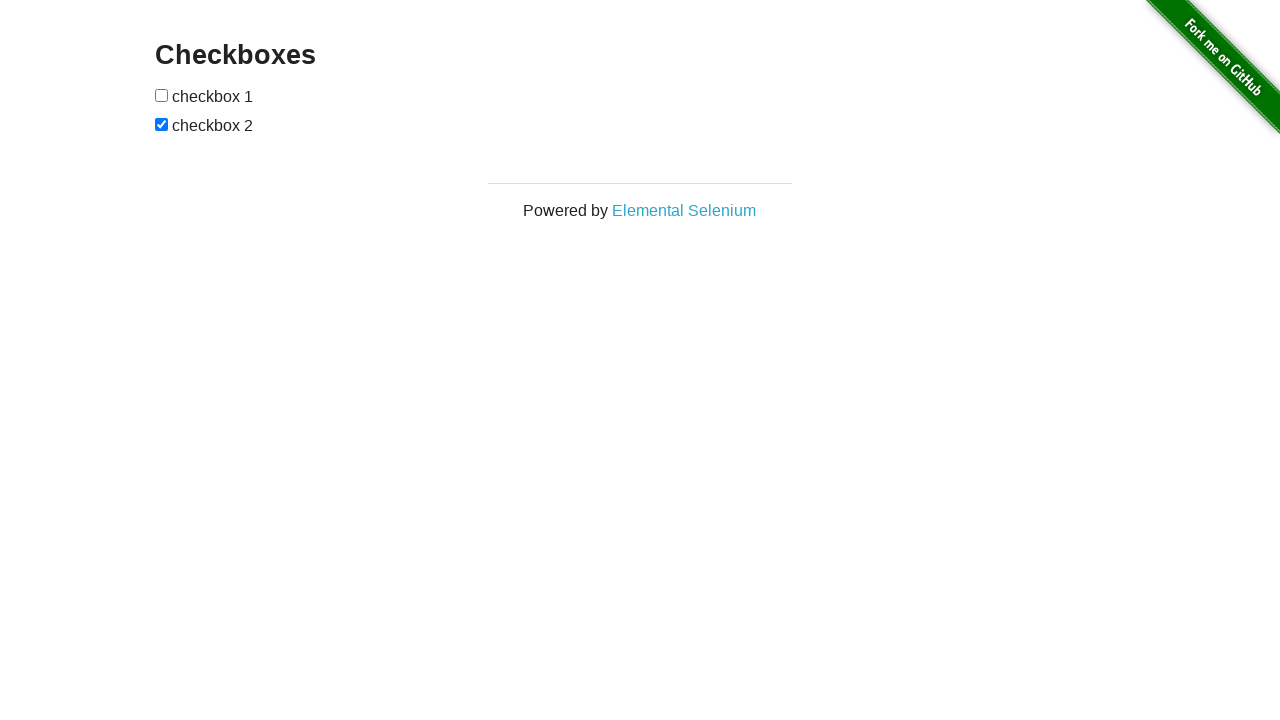

Navigated to checkboxes test page
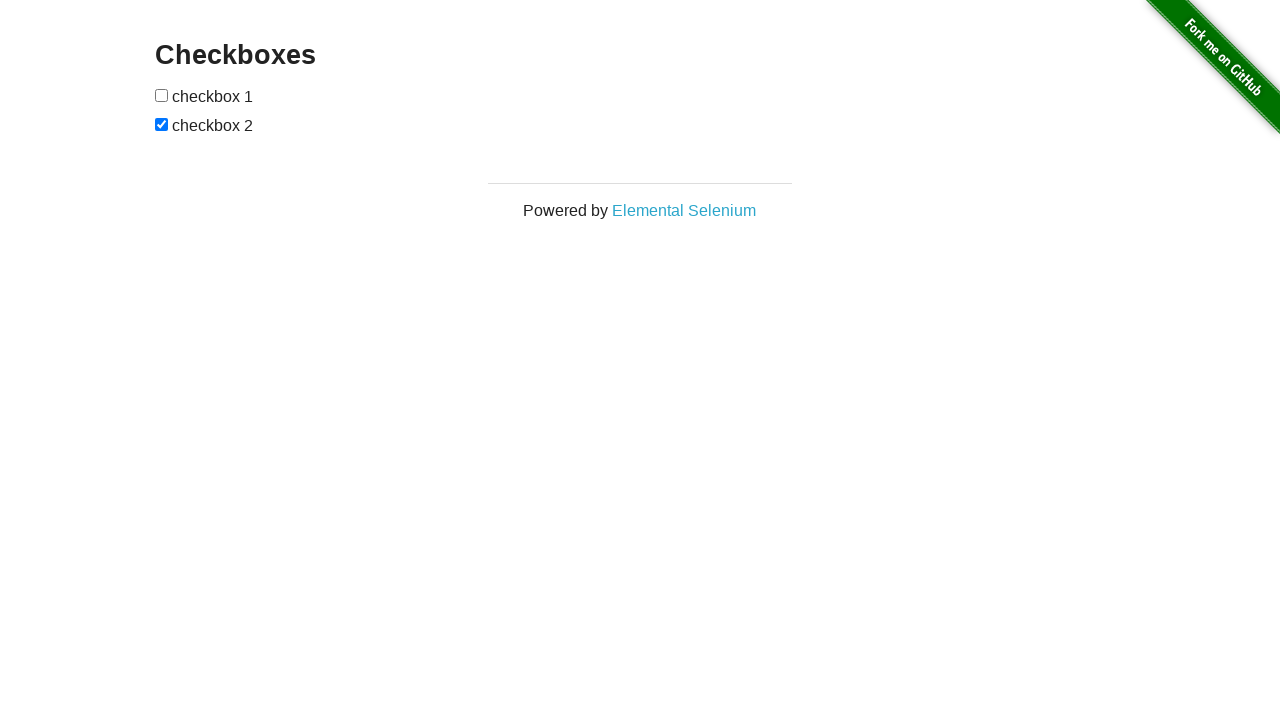

Located first checkbox element
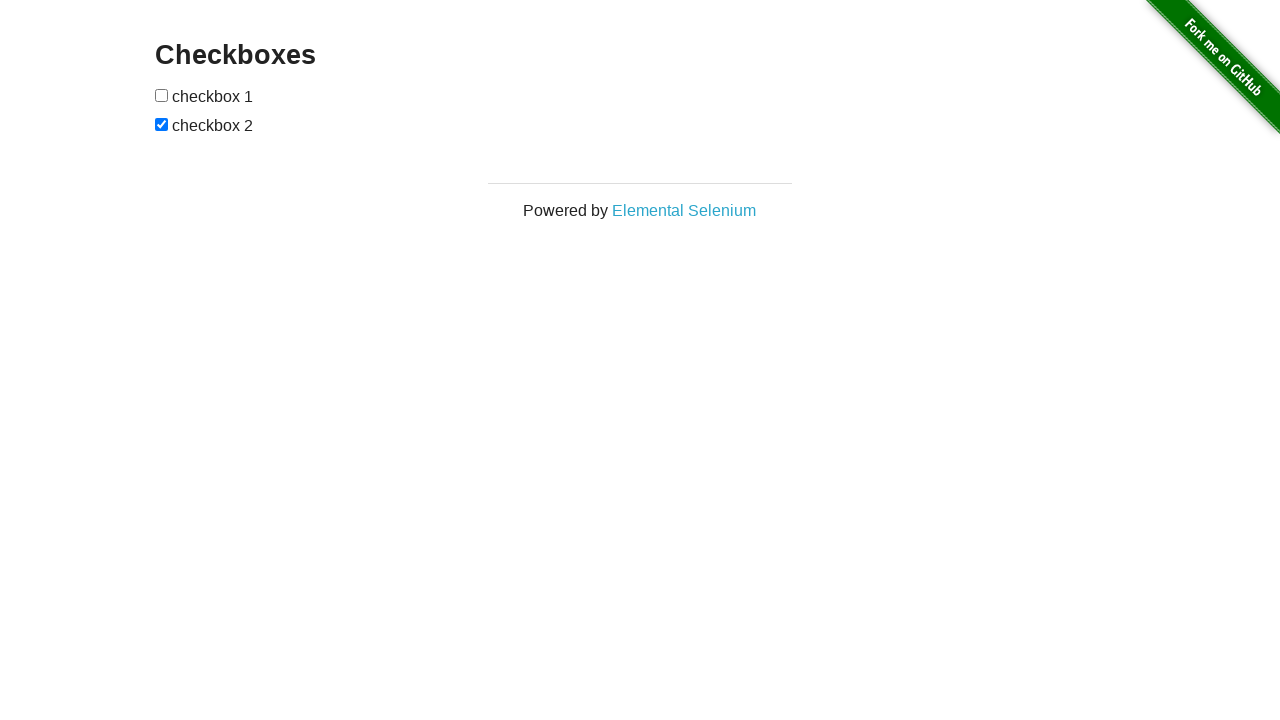

Located second checkbox element
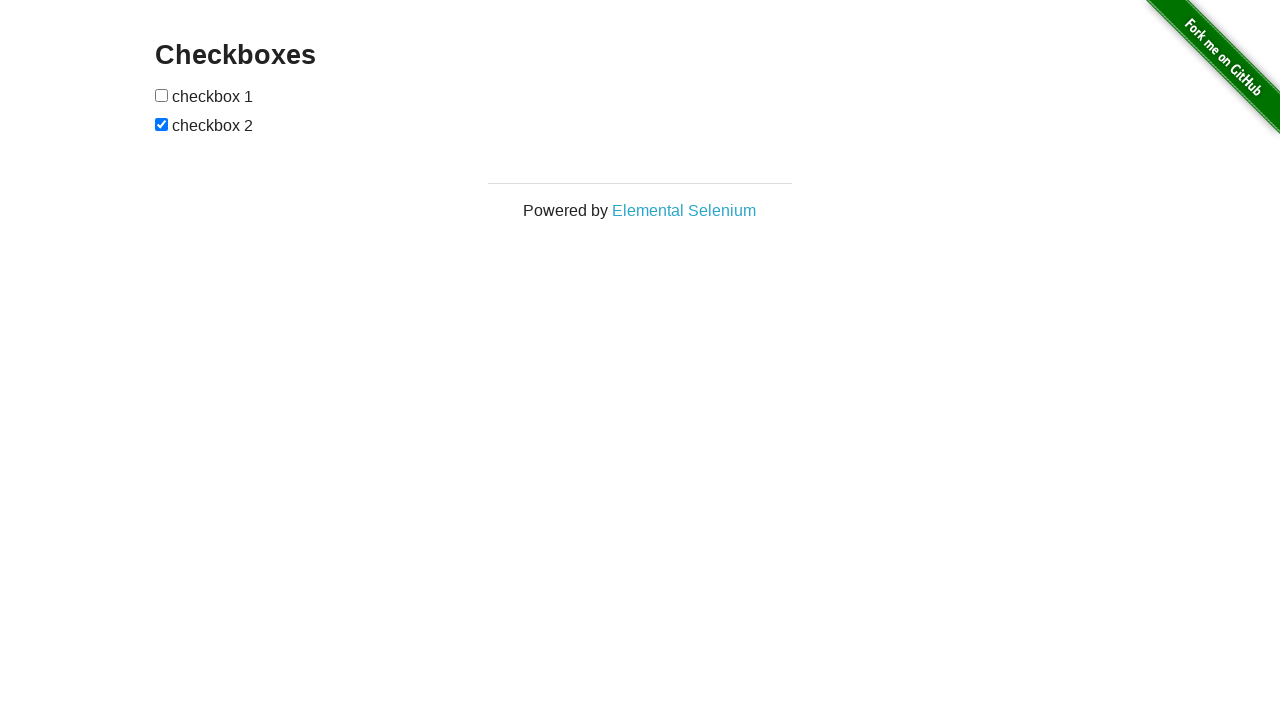

Verified first checkbox is initially unchecked
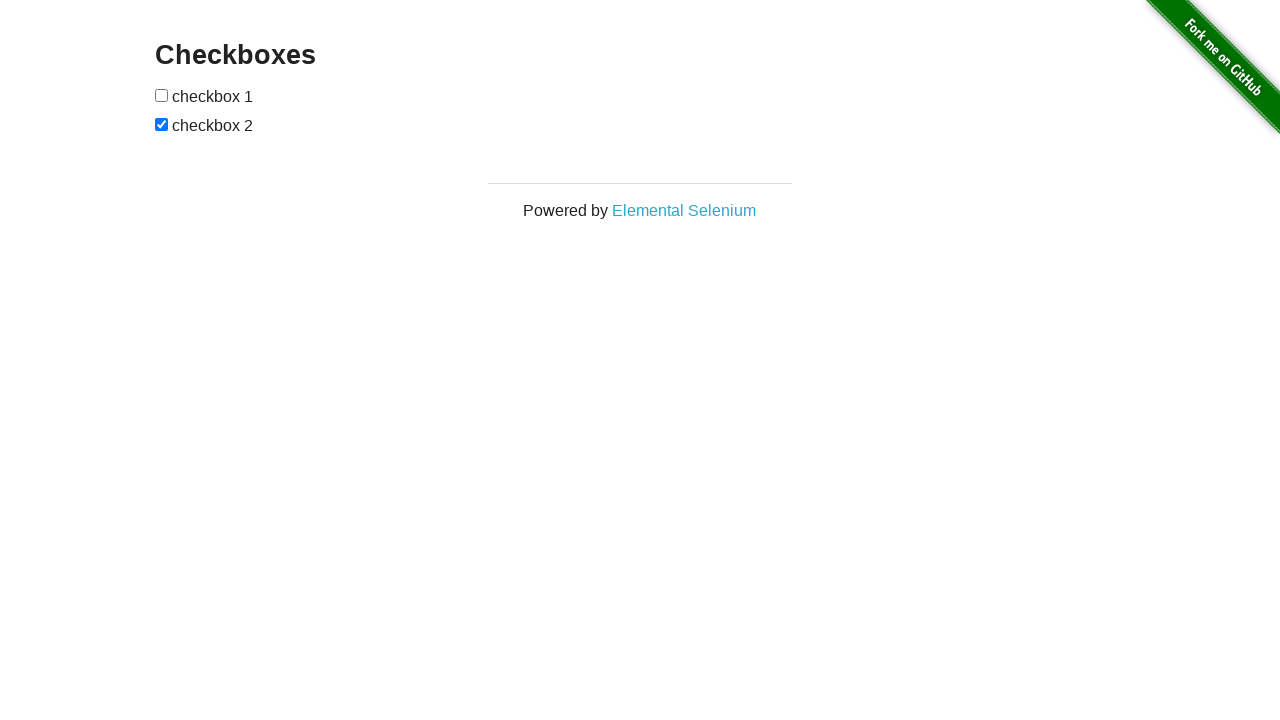

Verified second checkbox is initially checked
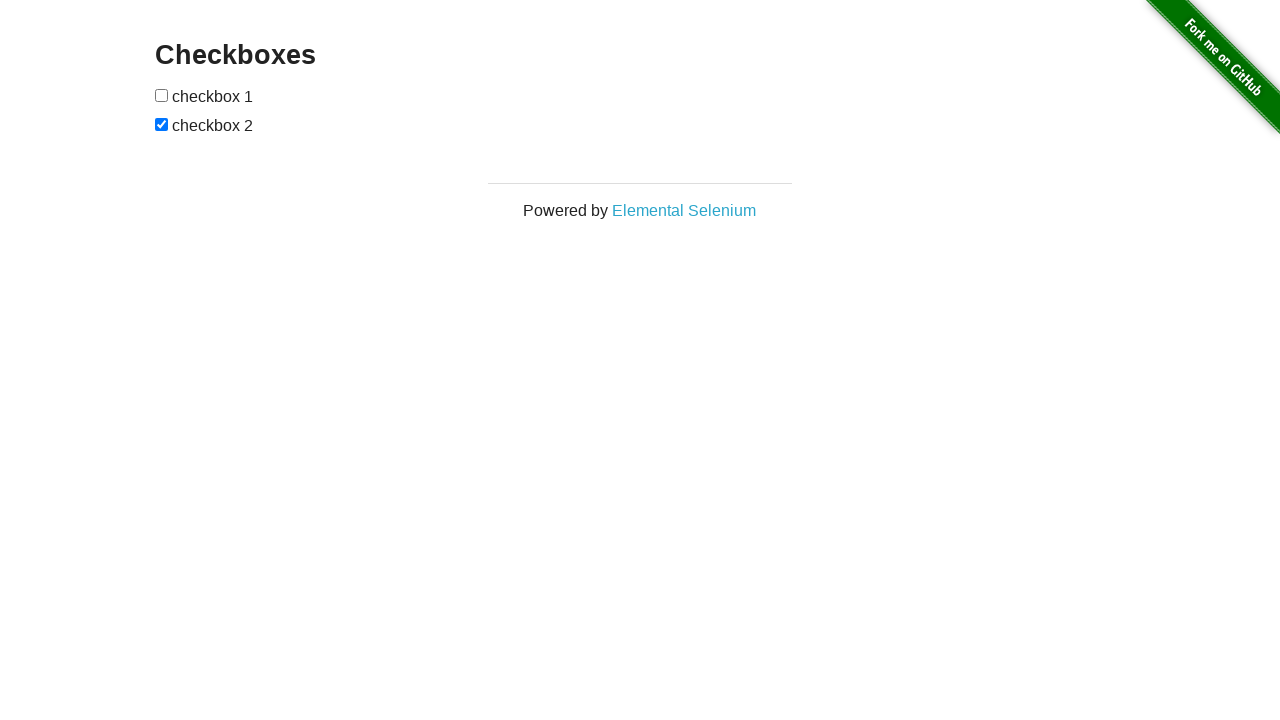

Clicked first checkbox to toggle it at (162, 95) on #checkboxes > input[type=checkbox]:nth-child(1)
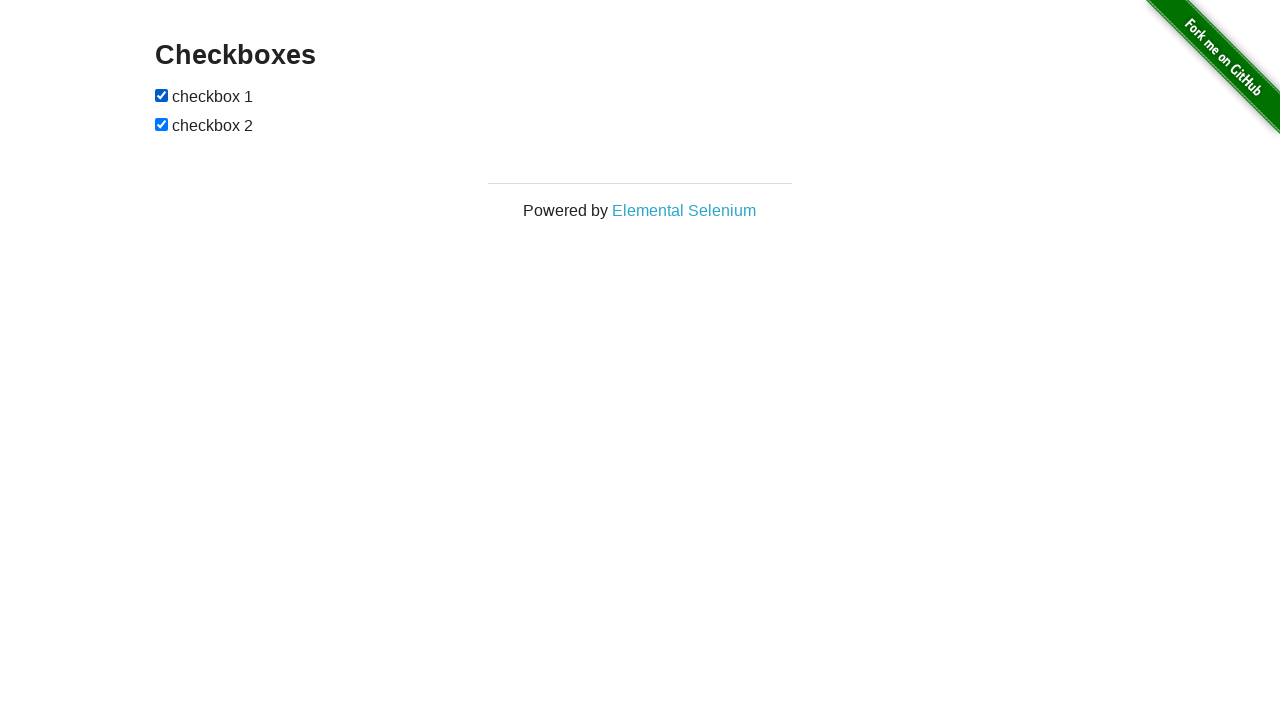

Clicked second checkbox to toggle it at (162, 124) on #checkboxes > input[type=checkbox]:nth-child(3)
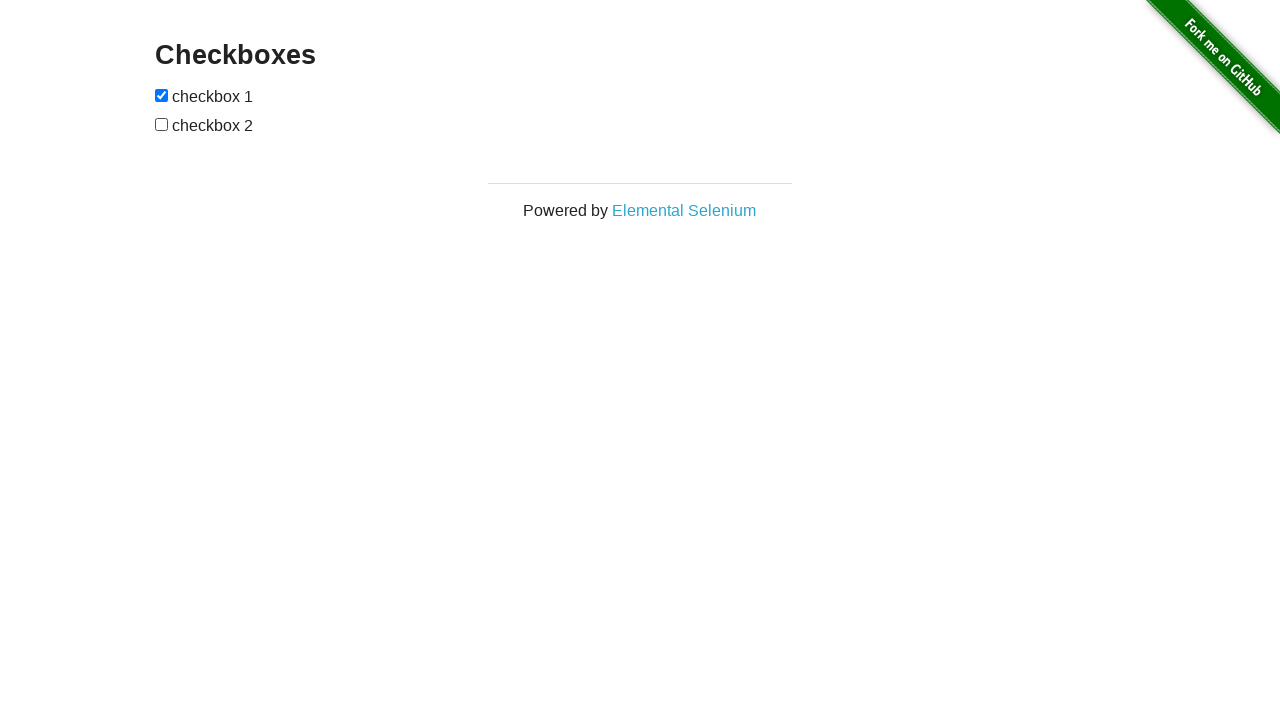

Verified first checkbox is now checked after toggle
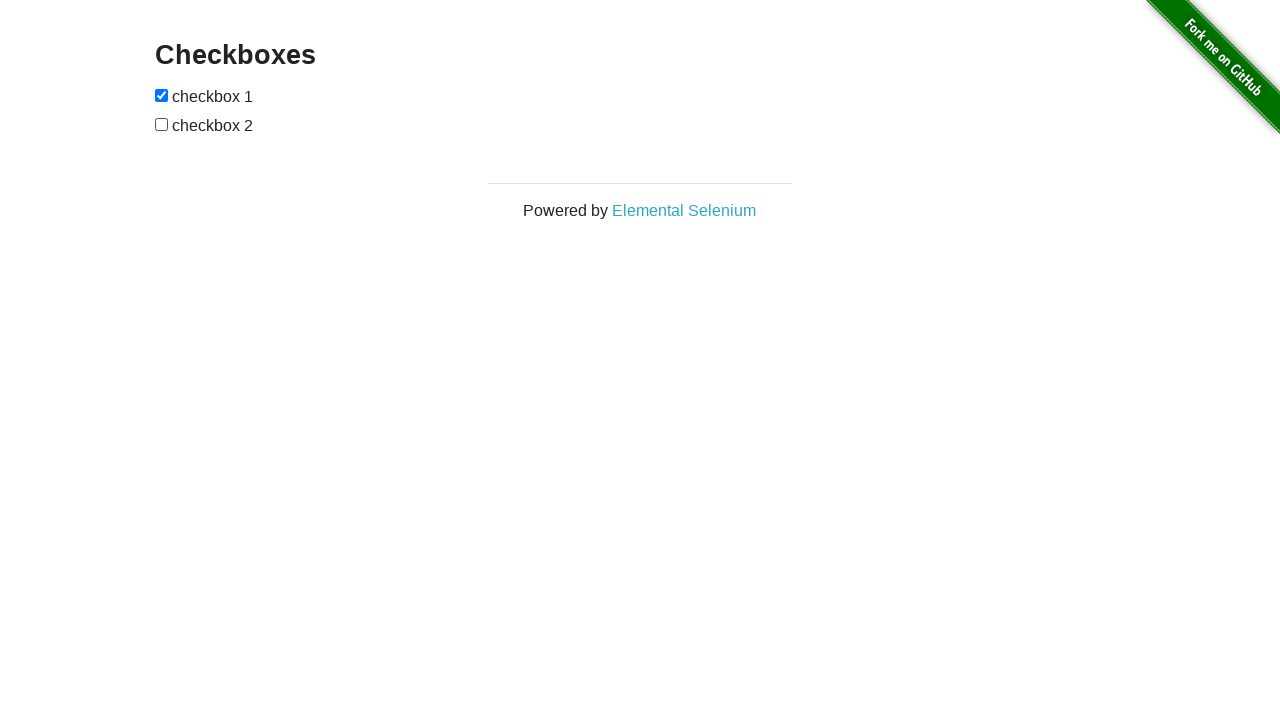

Verified second checkbox is now unchecked after toggle
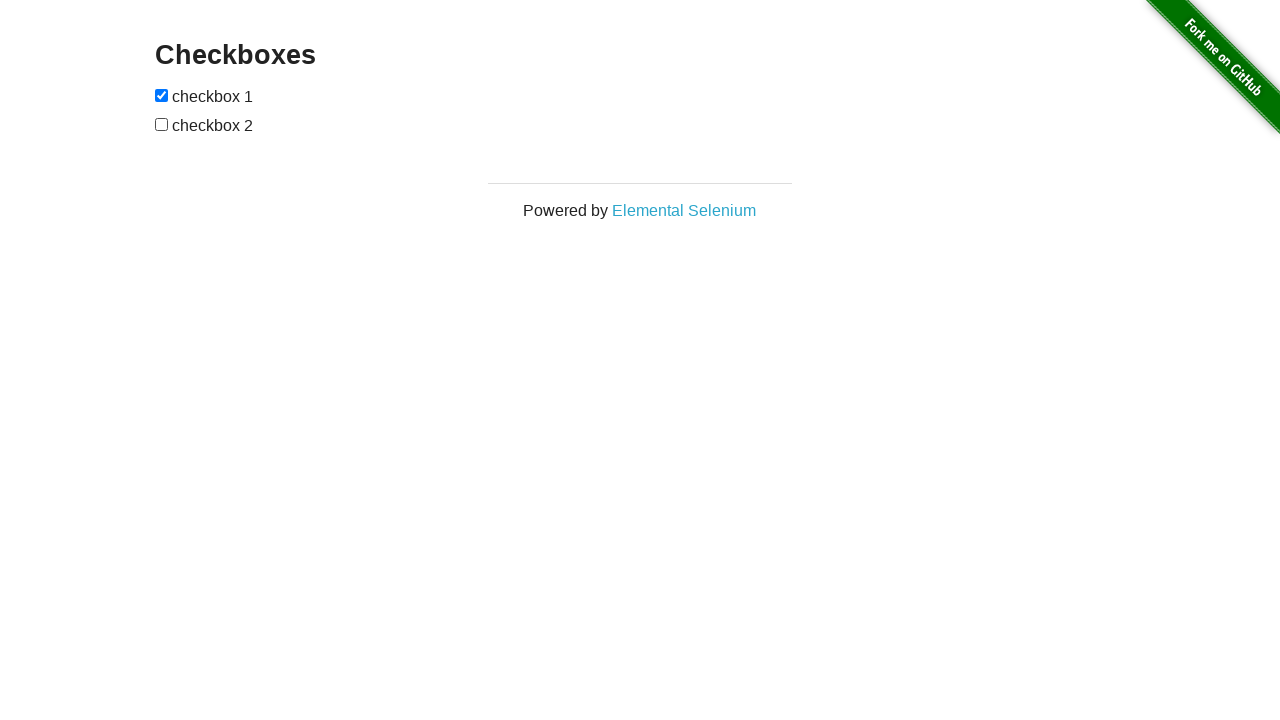

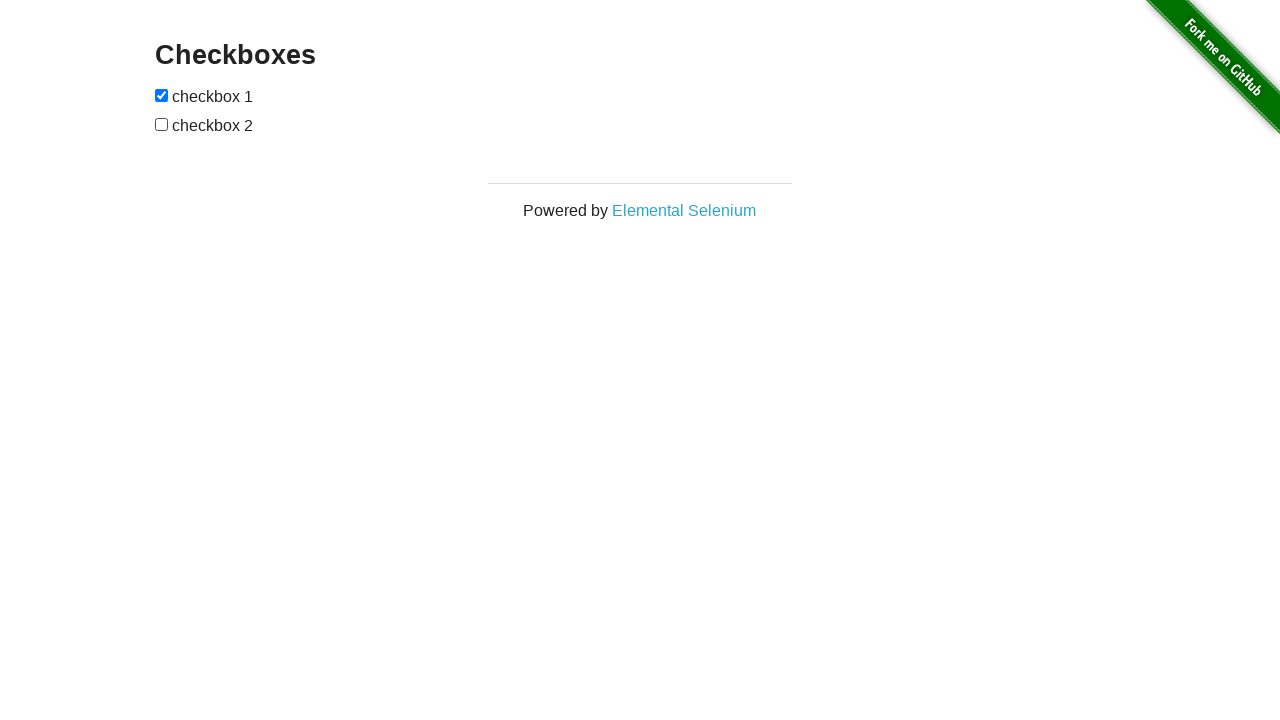